Tests the Airbnb homepage search functionality by clicking on the location search input field and verifying it's interactive.

Starting URL: https://www.airbnb.com/

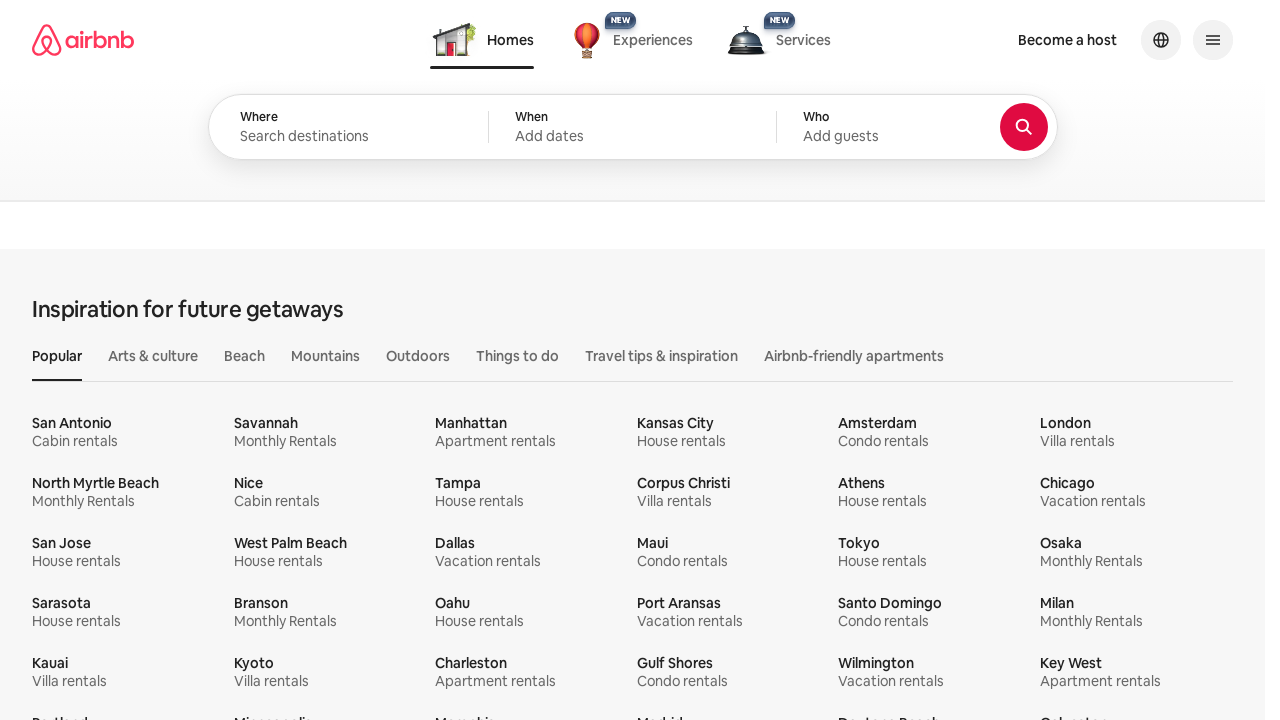

Waited for location search input field to be visible
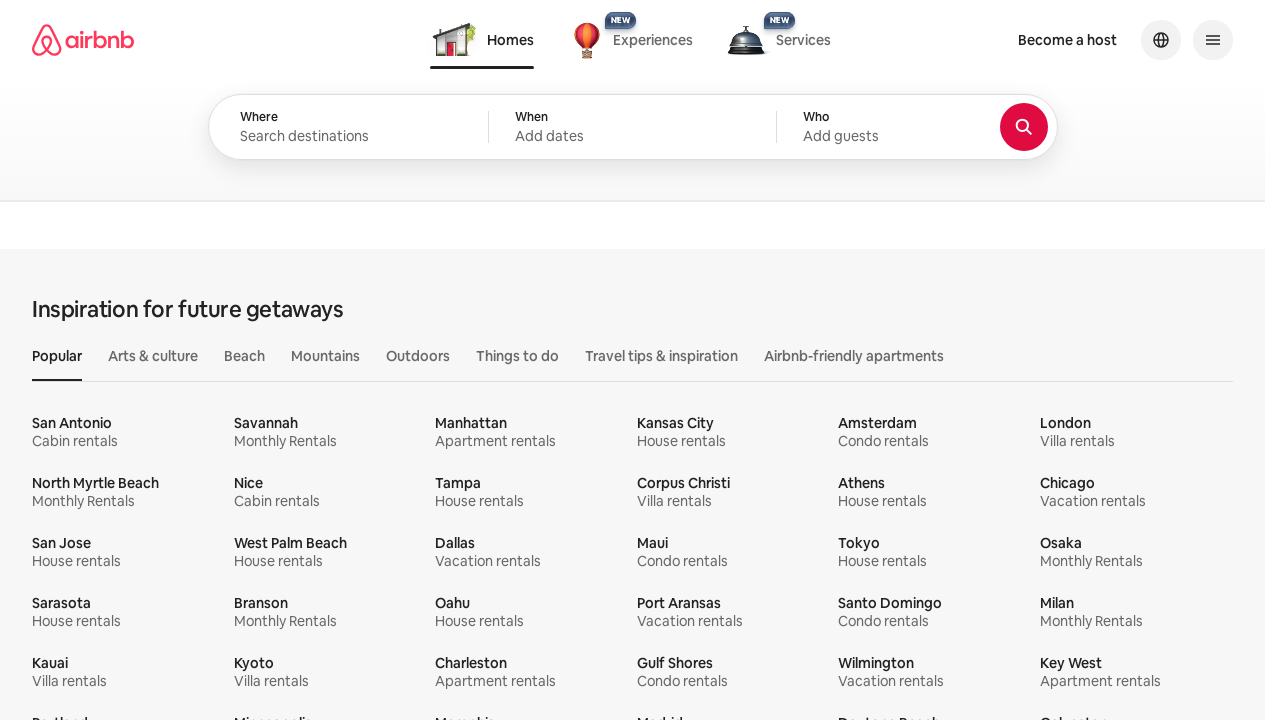

Clicked on the location search input field
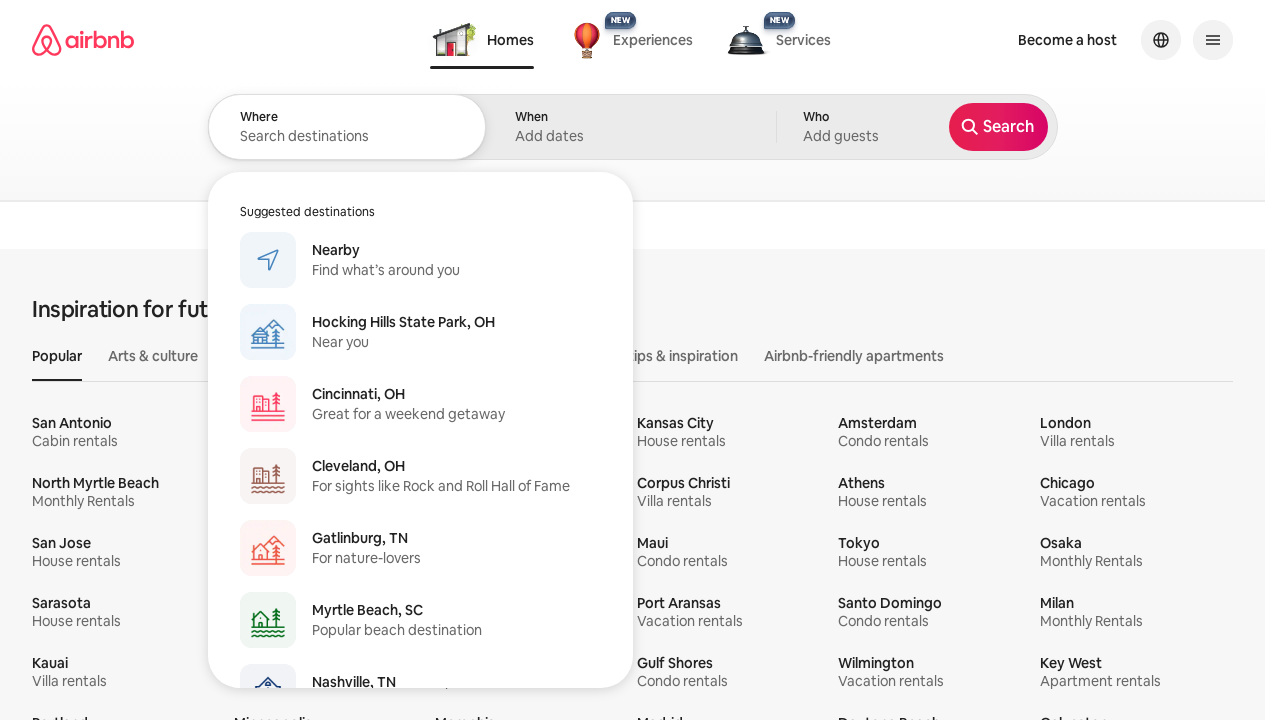

Retrieved value attribute from location input field
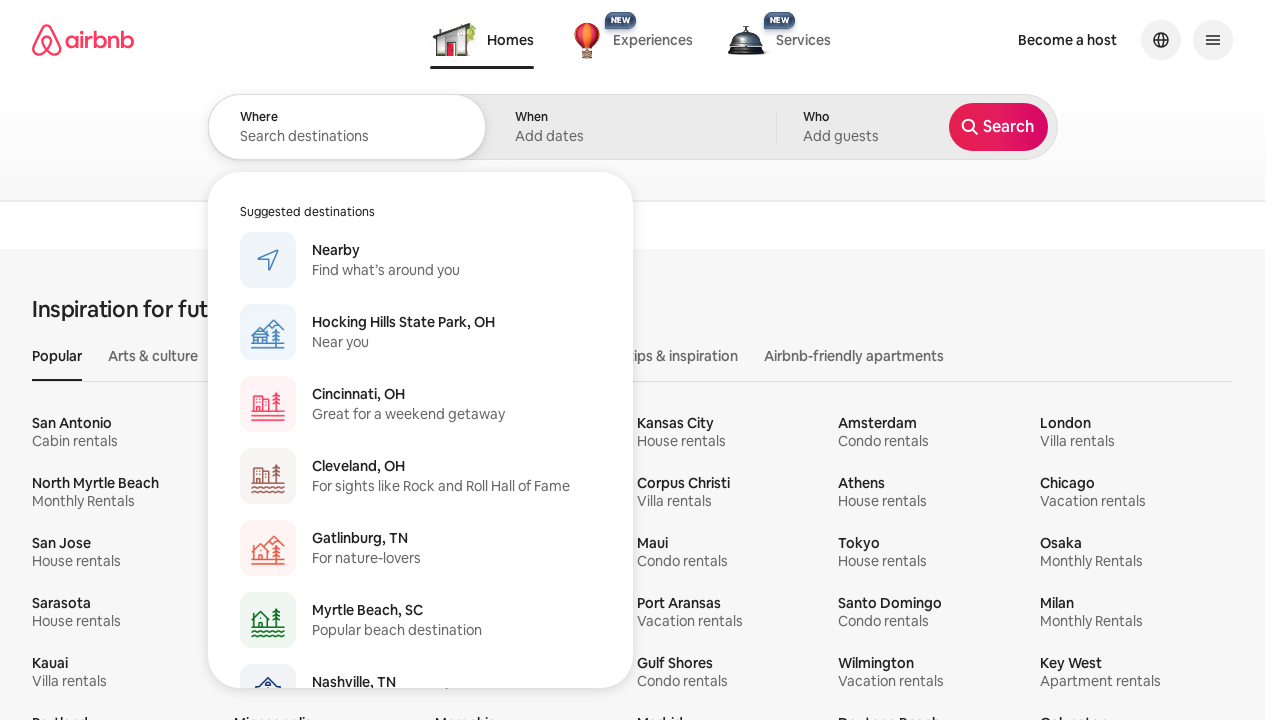

Printed location input field value to console
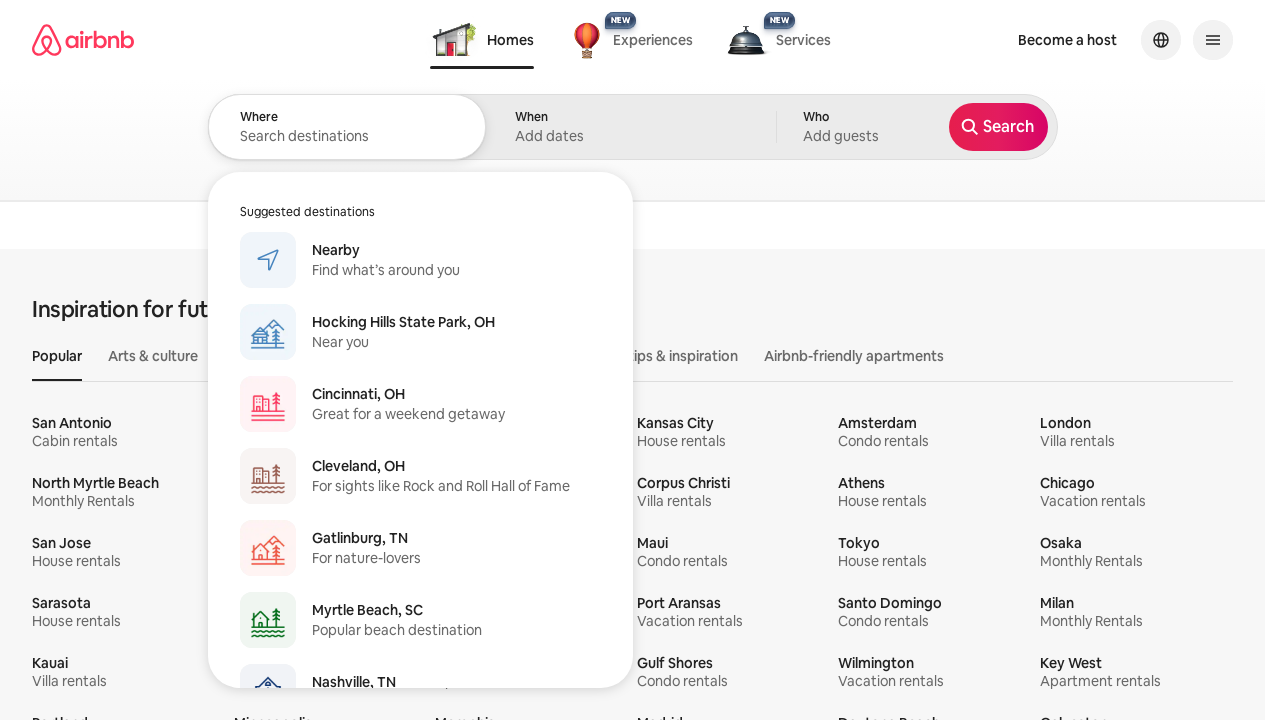

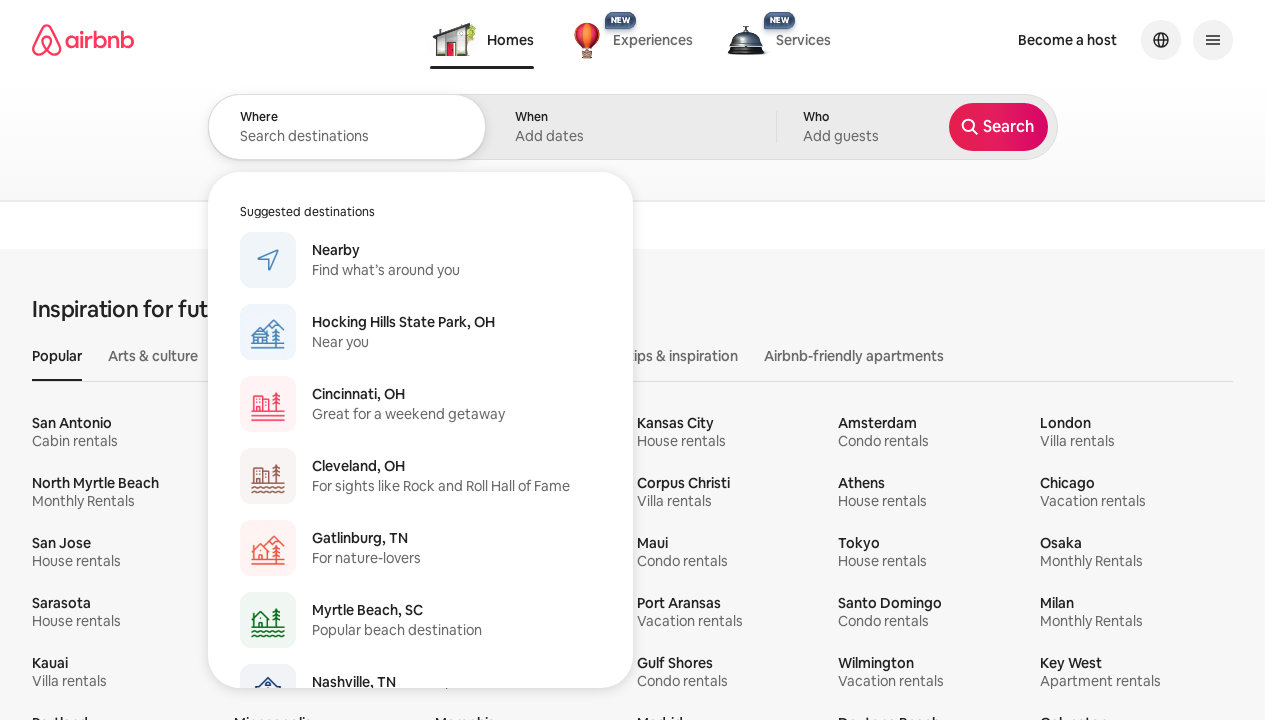